Tests toggling checkboxes by clicking them and verifying their checked states change

Starting URL: https://the-internet.herokuapp.com/checkboxes

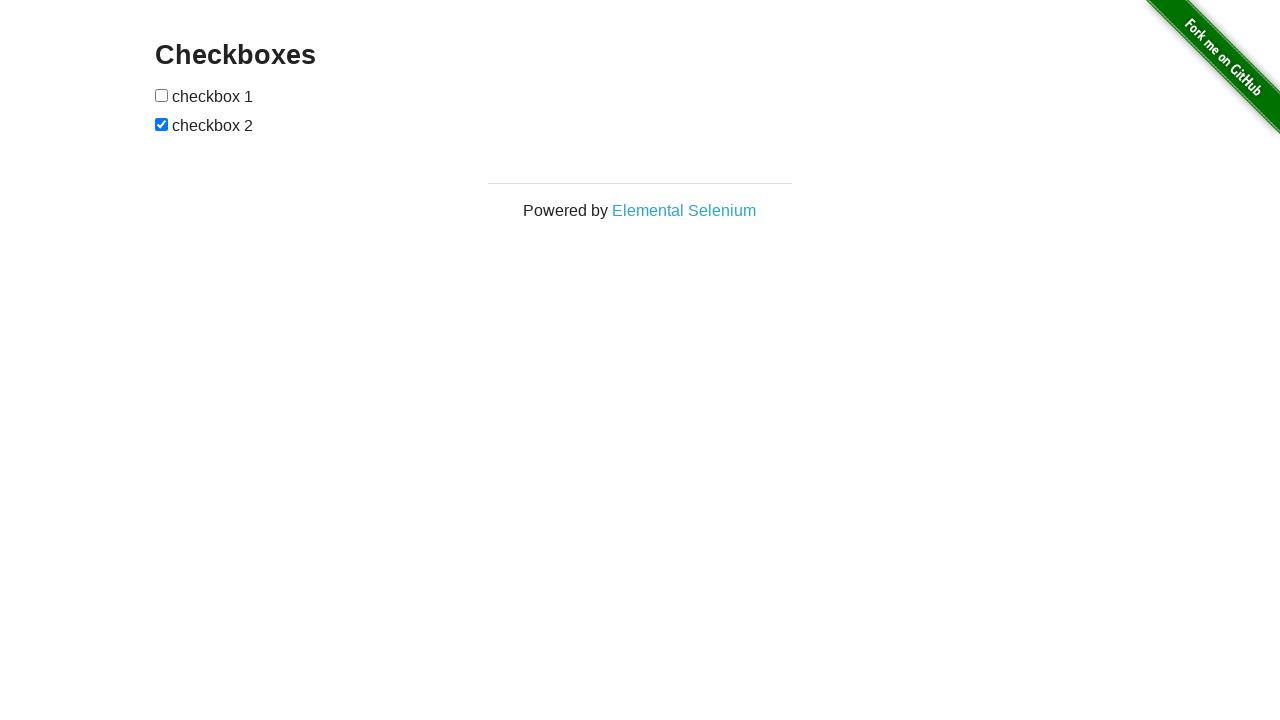

Clicked first checkbox to check it at (162, 95) on input[type='checkbox']:nth-of-type(1)
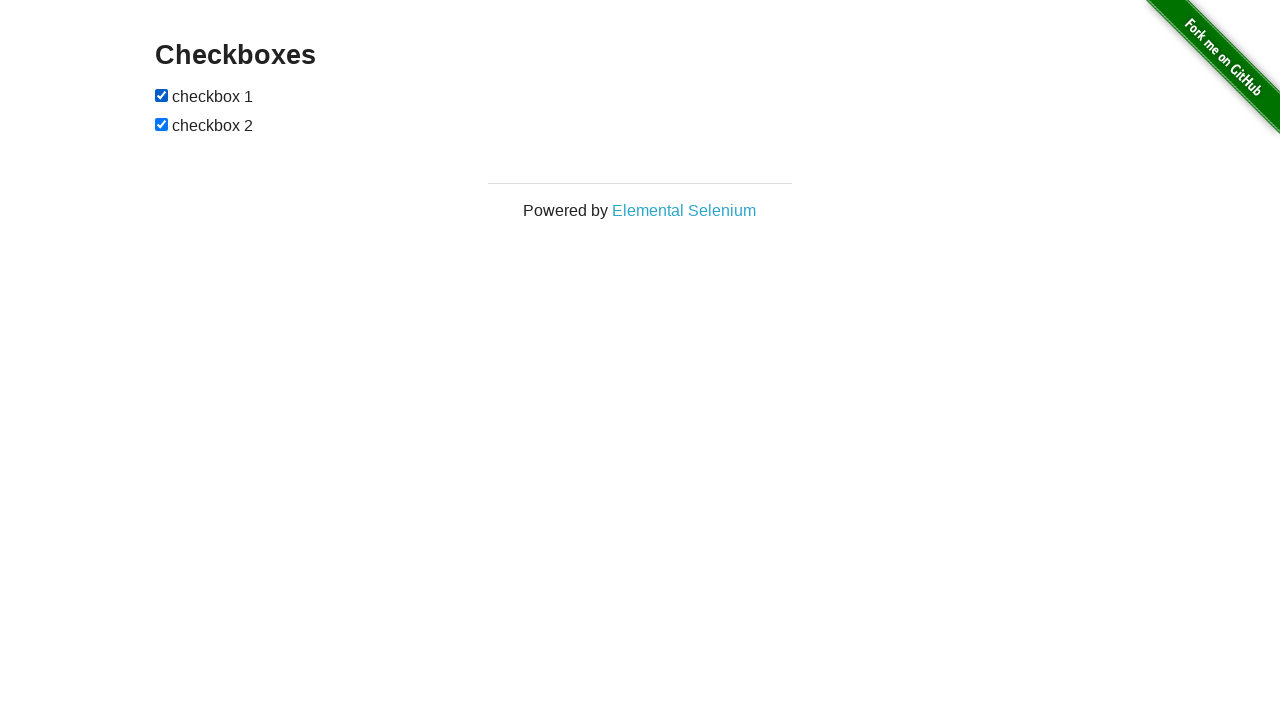

Clicked second checkbox to uncheck it at (162, 124) on input[type='checkbox']:nth-of-type(2)
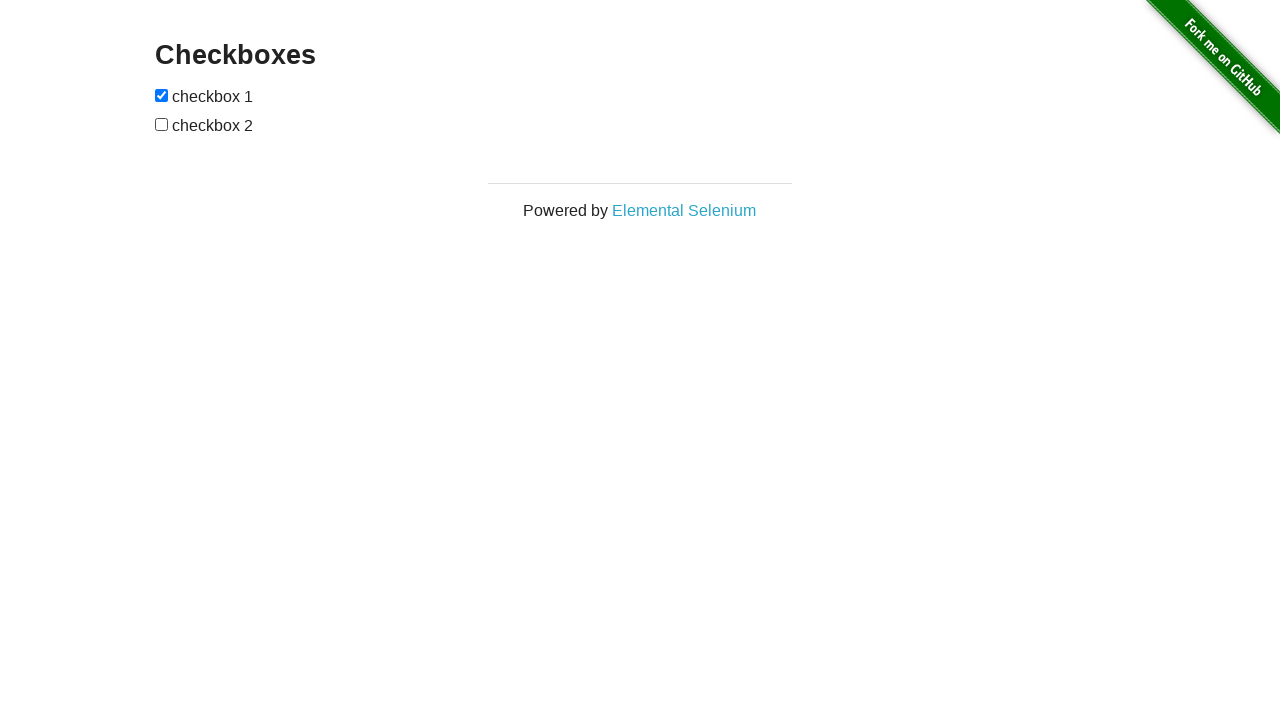

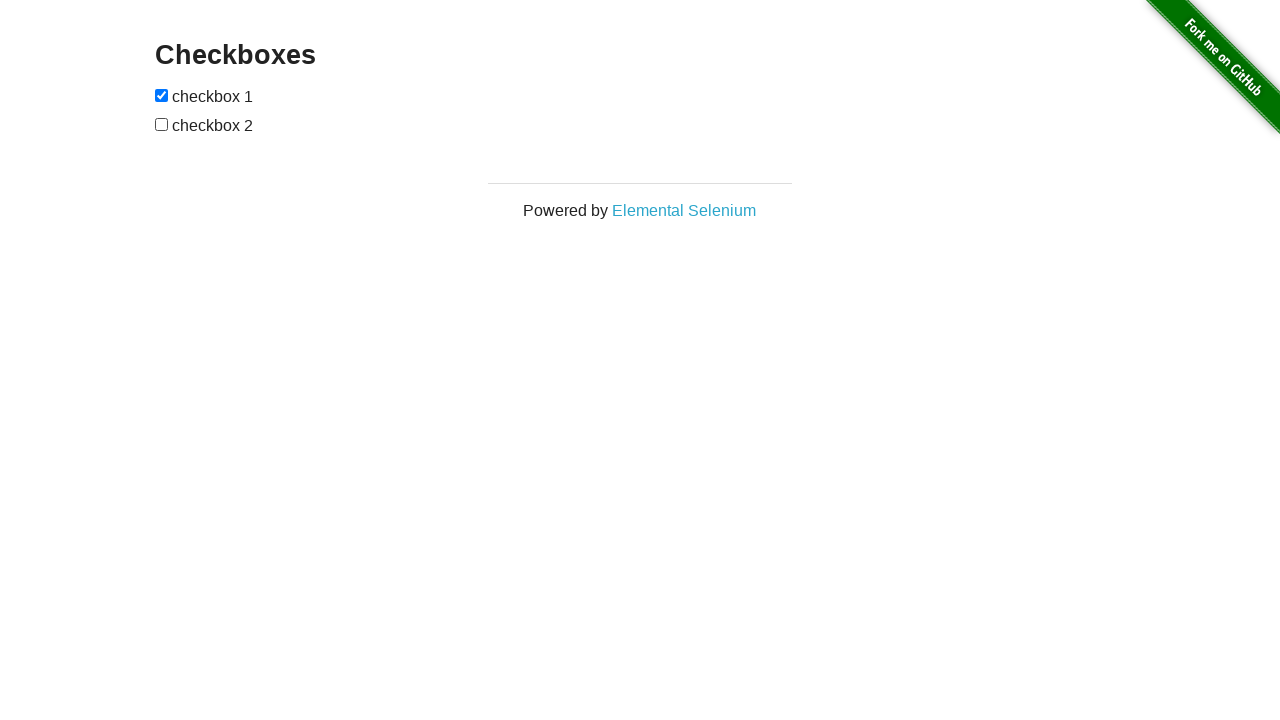